Navigates to Mars hemispheres page and clicks through each of the four hemisphere images to view details, then returns to the main page

Starting URL: https://data-class-mars-hemispheres.s3.amazonaws.com/Mars_Hemispheres/index.html

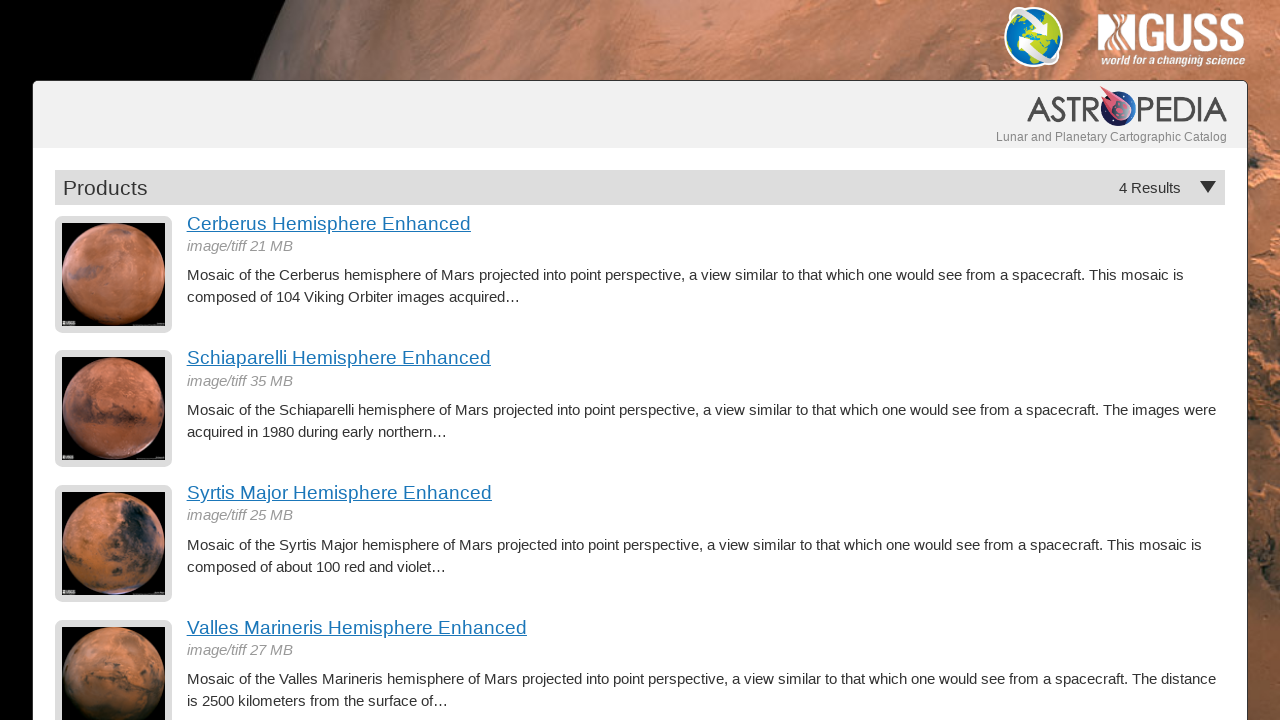

Waited for hemisphere product items to load on main page
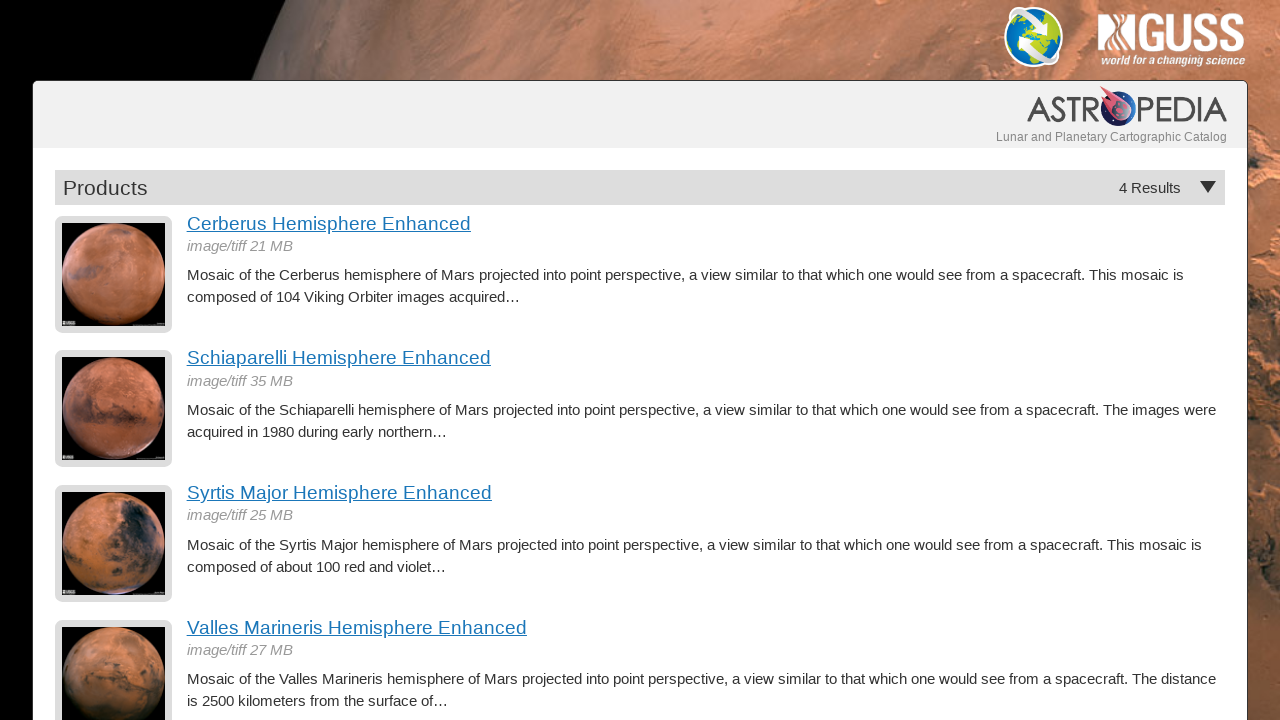

Clicked on hemisphere 1 link at (706, 224) on a.product-item h3 >> nth=0
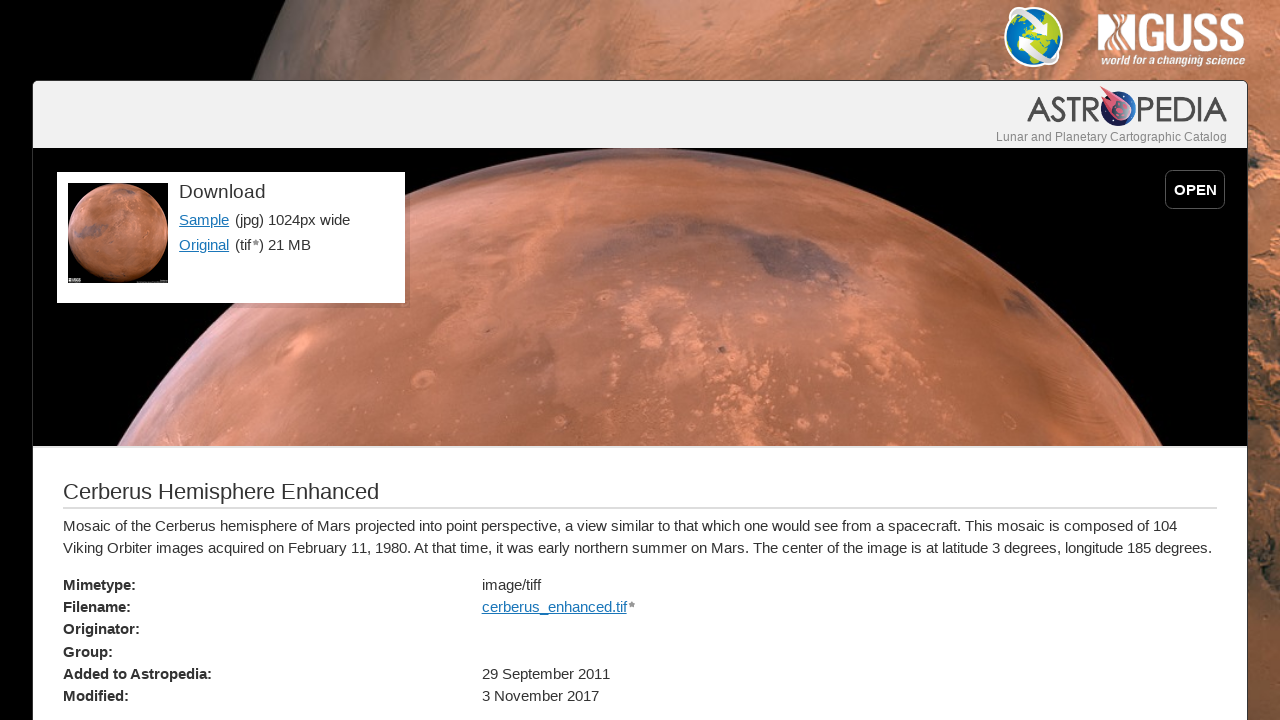

Hemisphere 1 detail page loaded with title
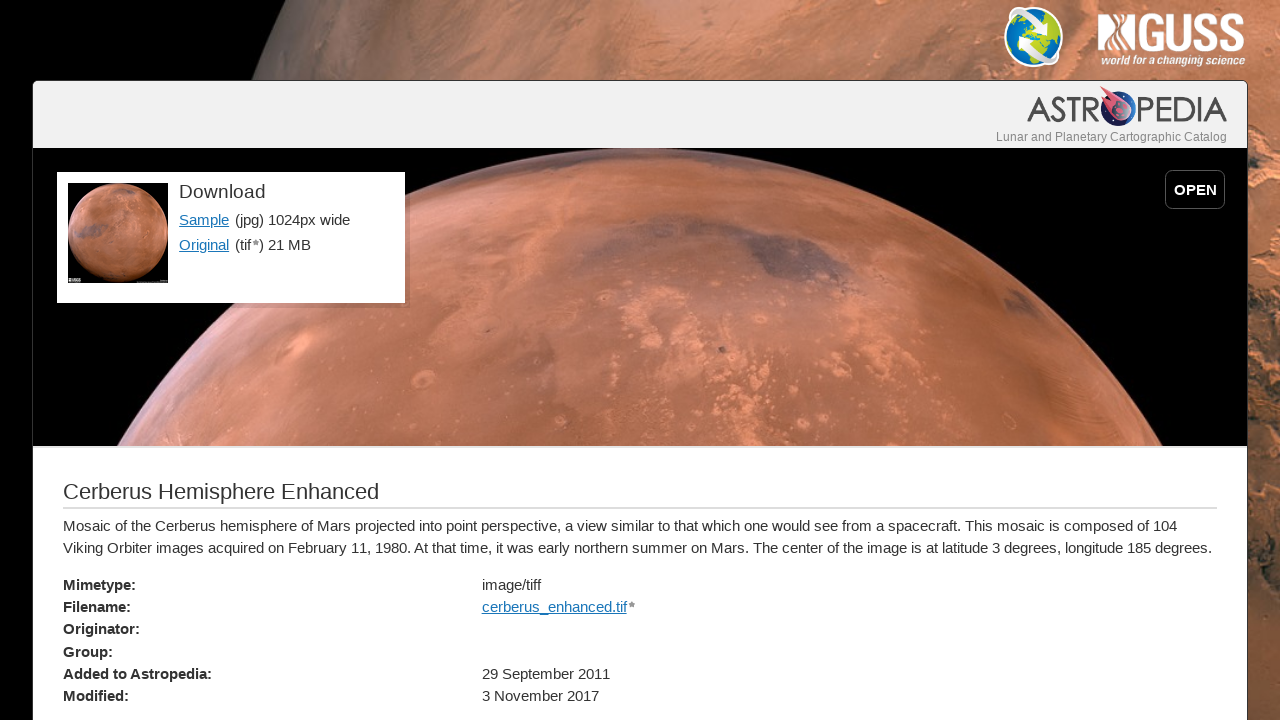

Sample link confirmed on hemisphere 1 detail page
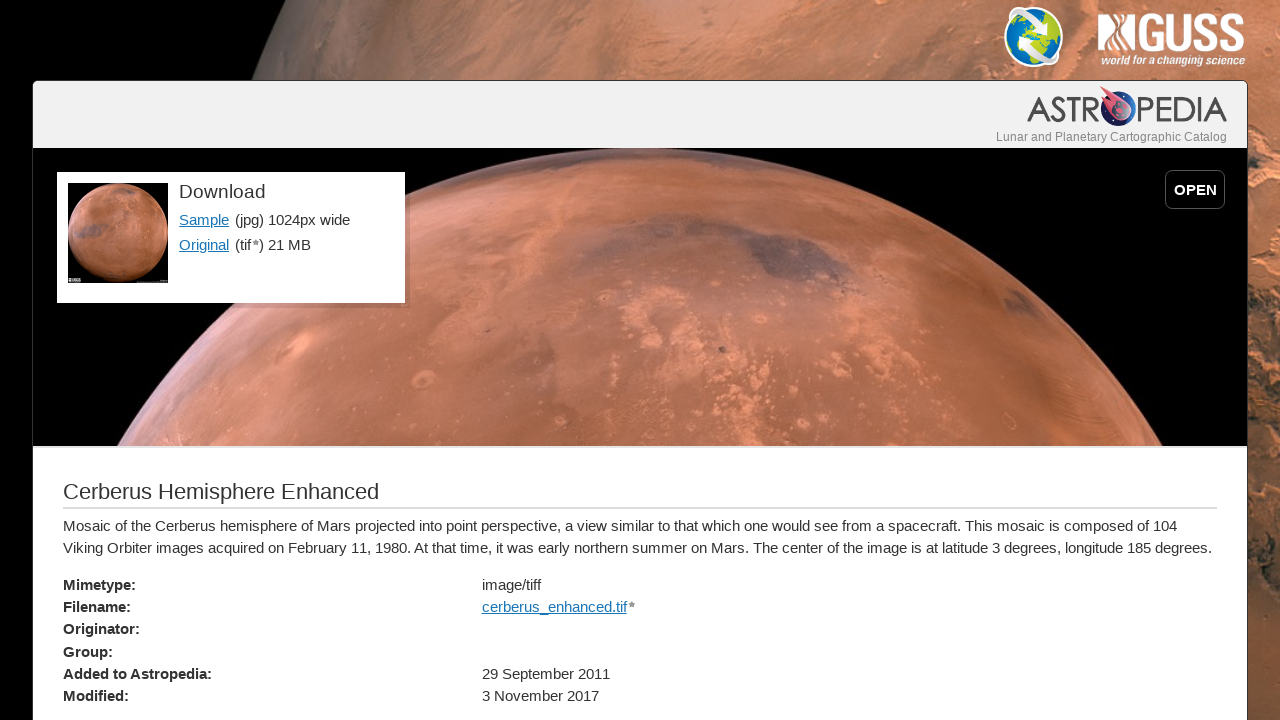

Navigated back to main hemispheres page from hemisphere 1
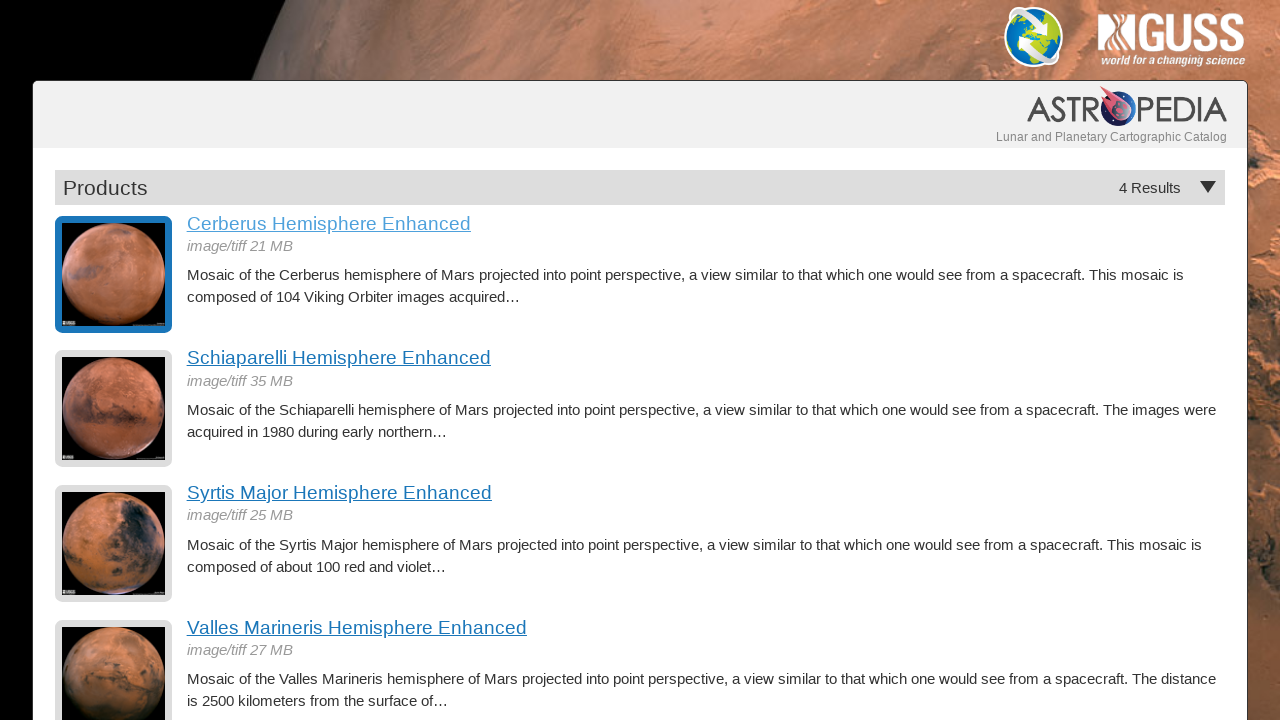

Main page reloaded and ready for next hemisphere selection
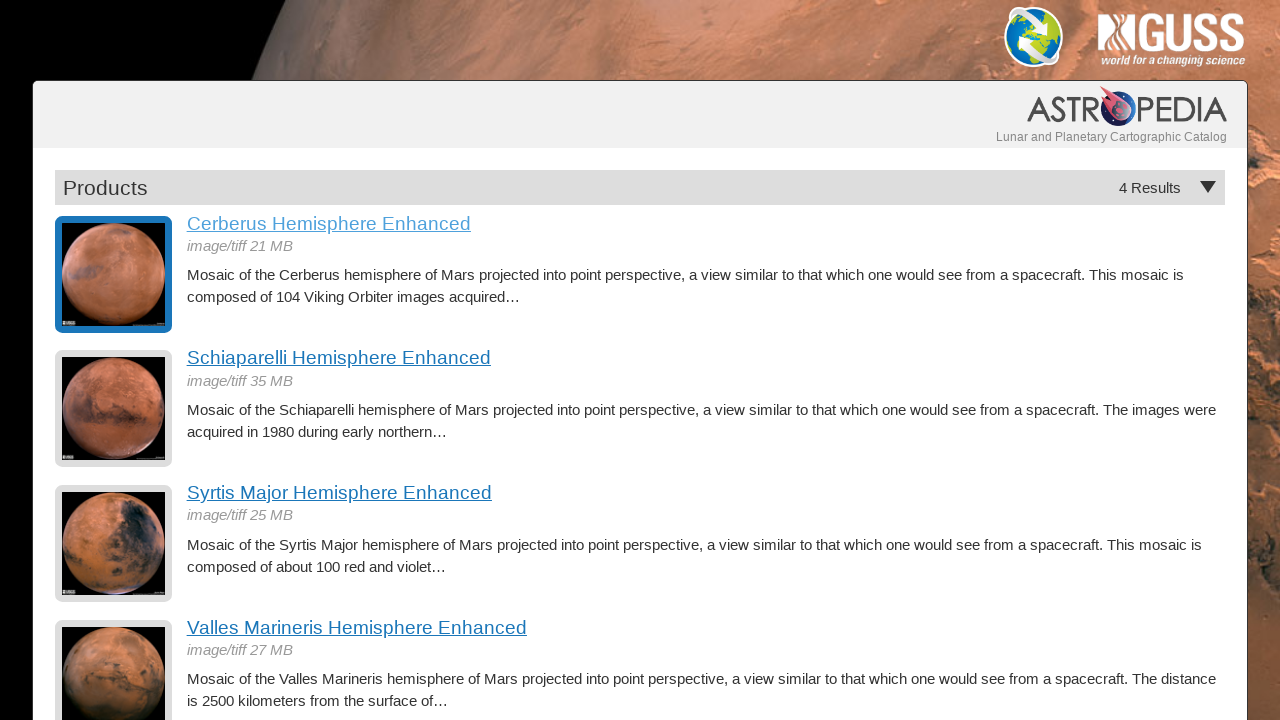

Clicked on hemisphere 2 link at (706, 358) on a.product-item h3 >> nth=1
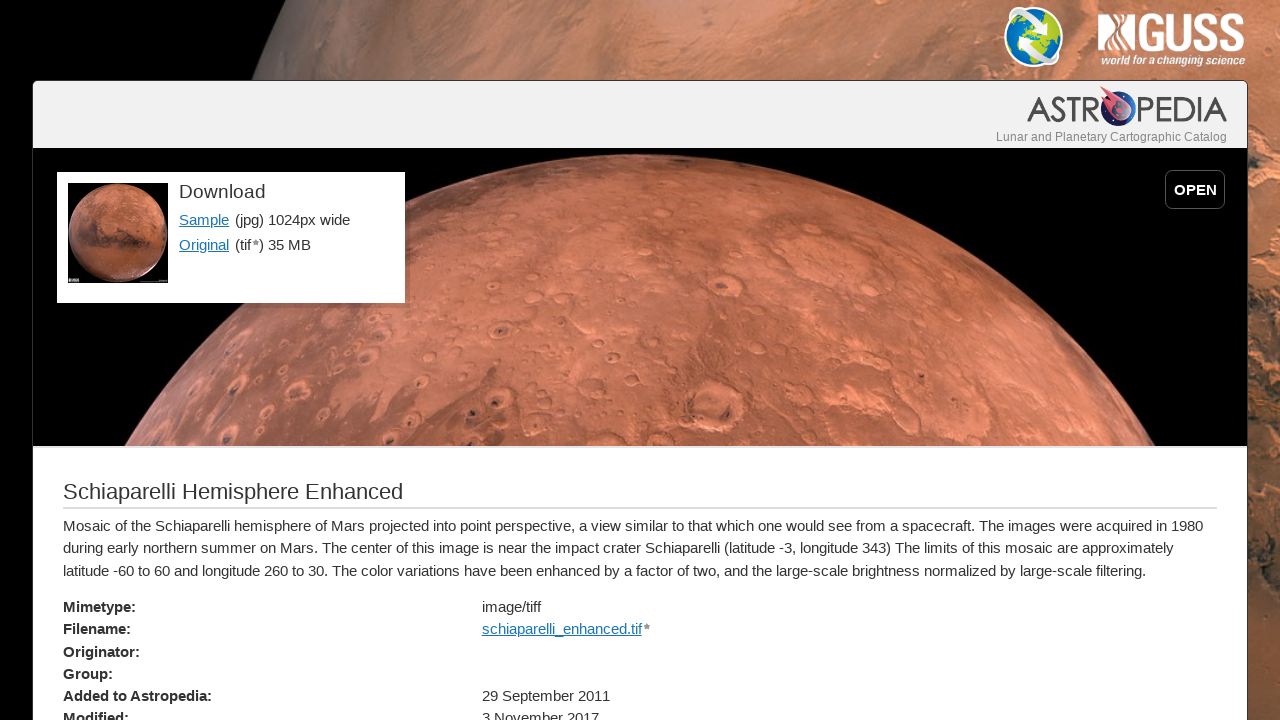

Hemisphere 2 detail page loaded with title
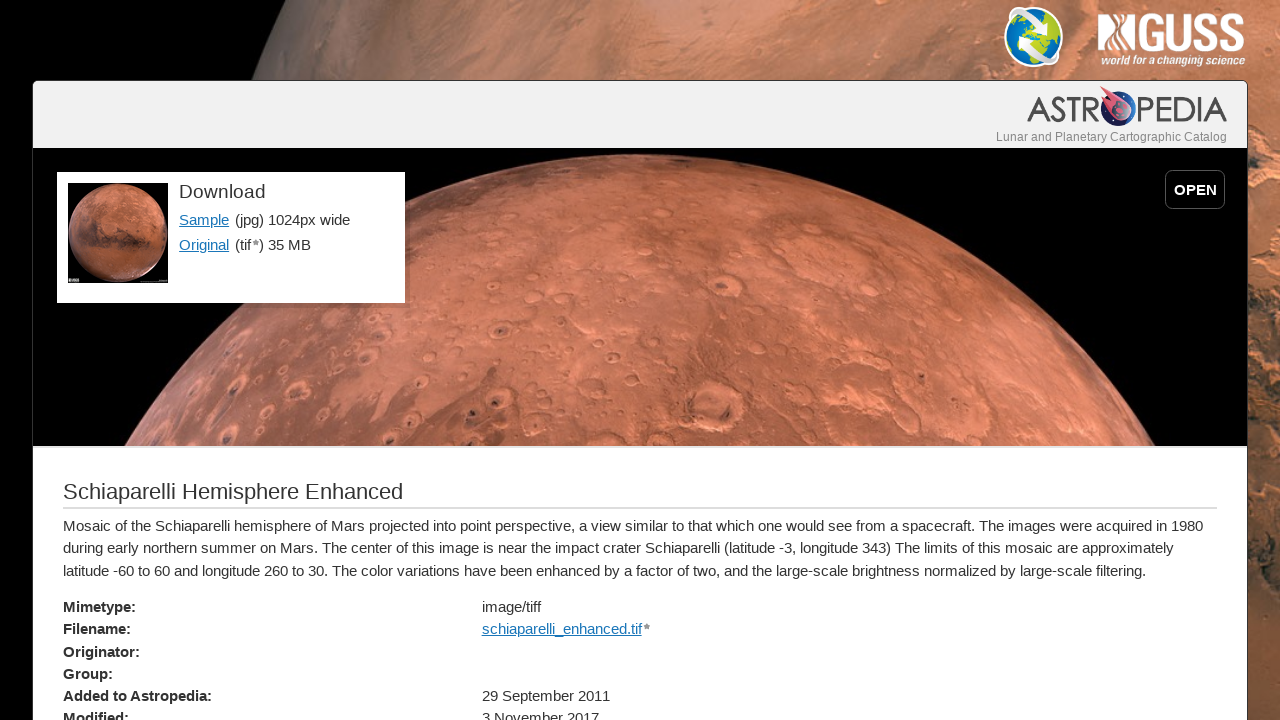

Sample link confirmed on hemisphere 2 detail page
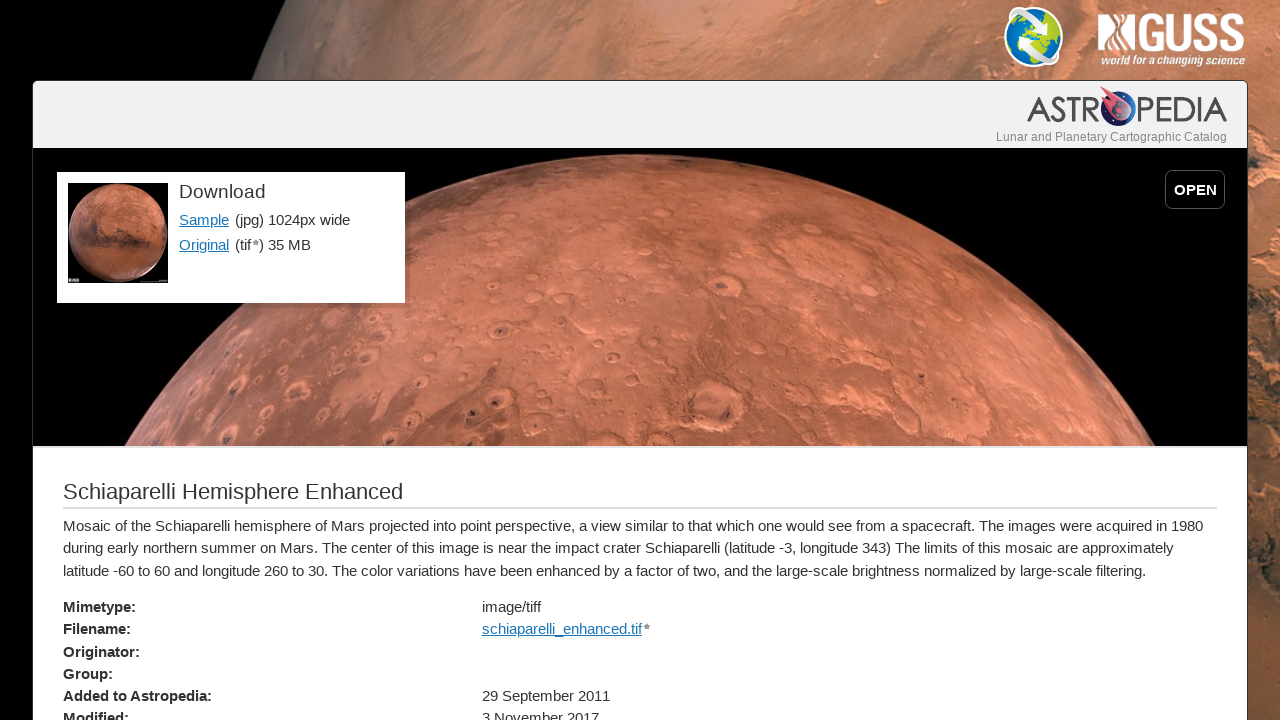

Navigated back to main hemispheres page from hemisphere 2
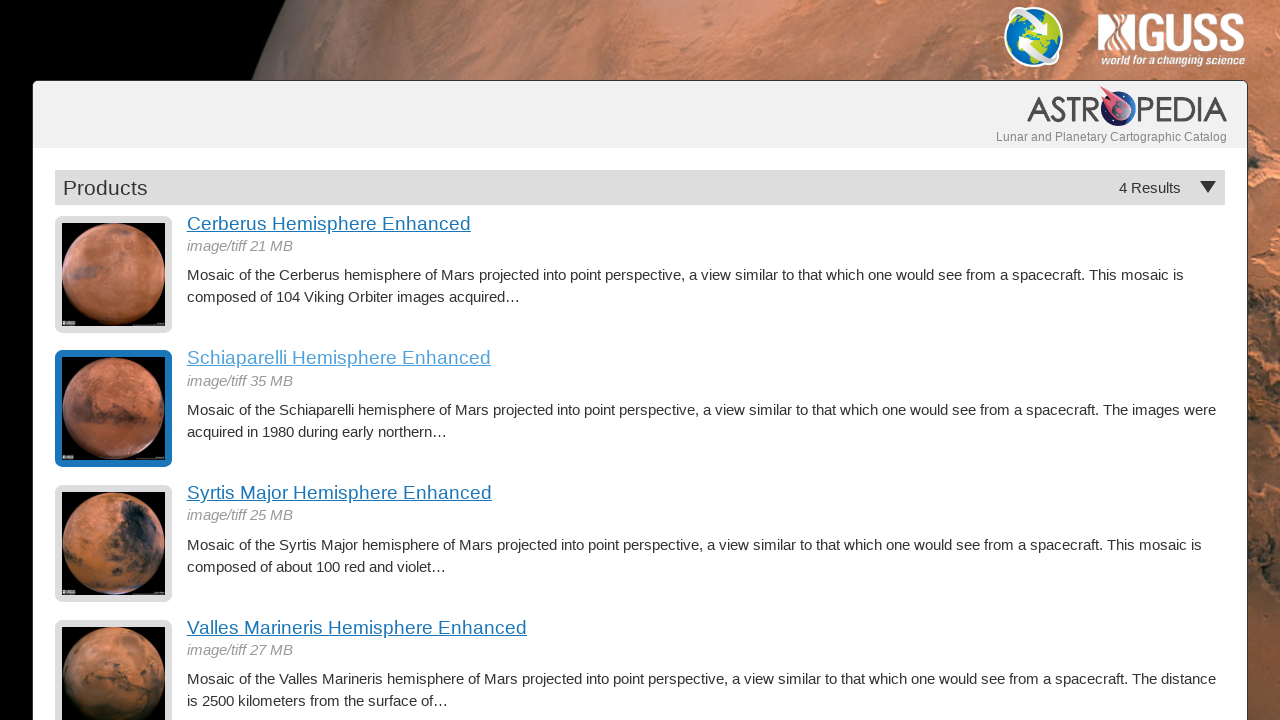

Main page reloaded and ready for next hemisphere selection
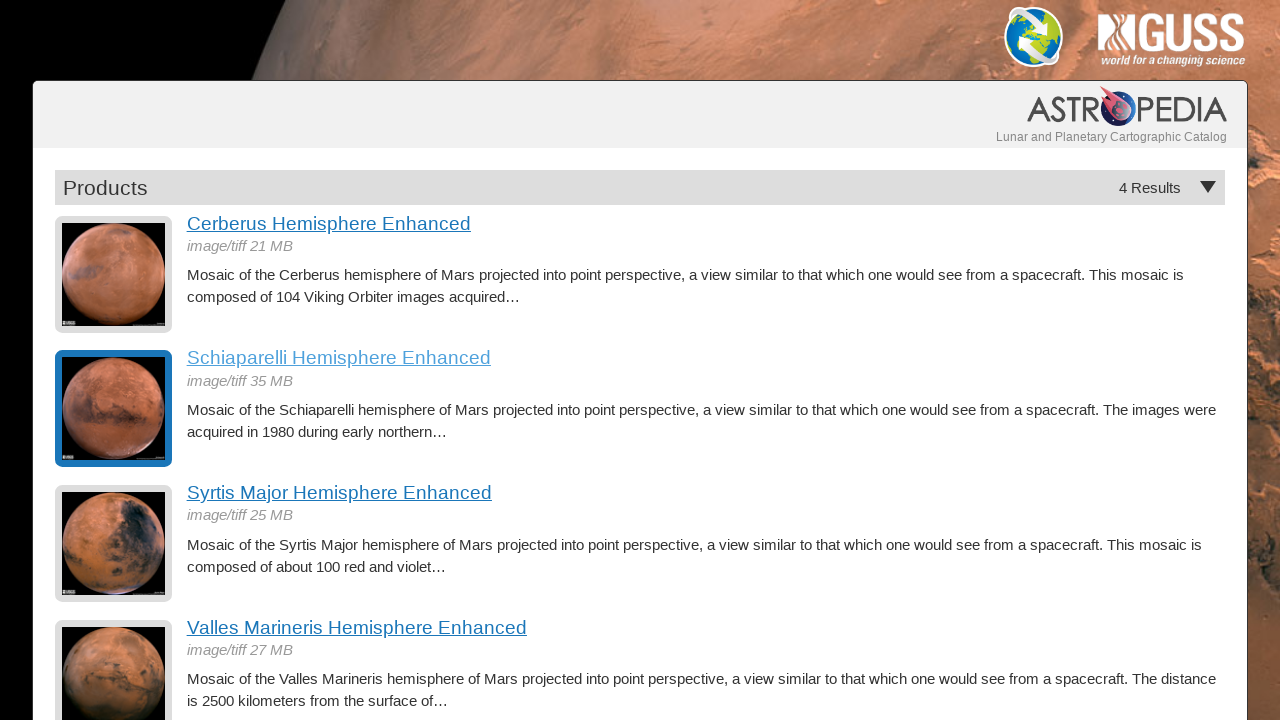

Clicked on hemisphere 3 link at (706, 493) on a.product-item h3 >> nth=2
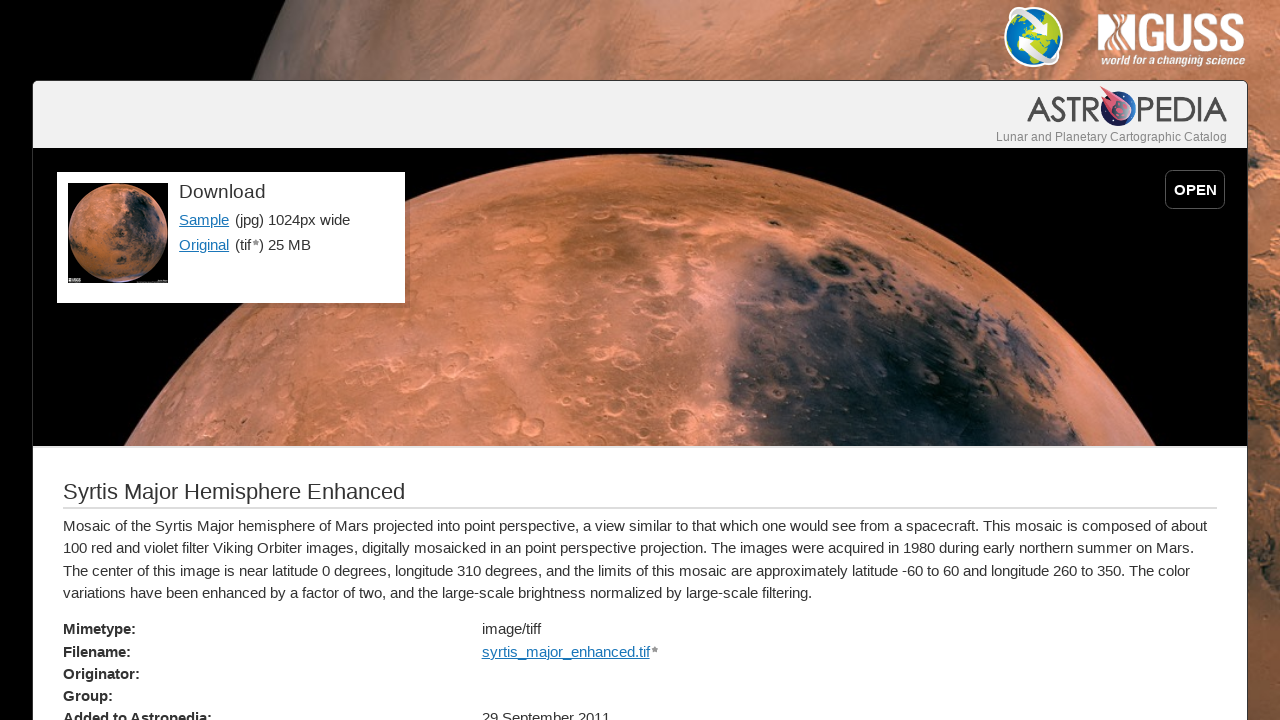

Hemisphere 3 detail page loaded with title
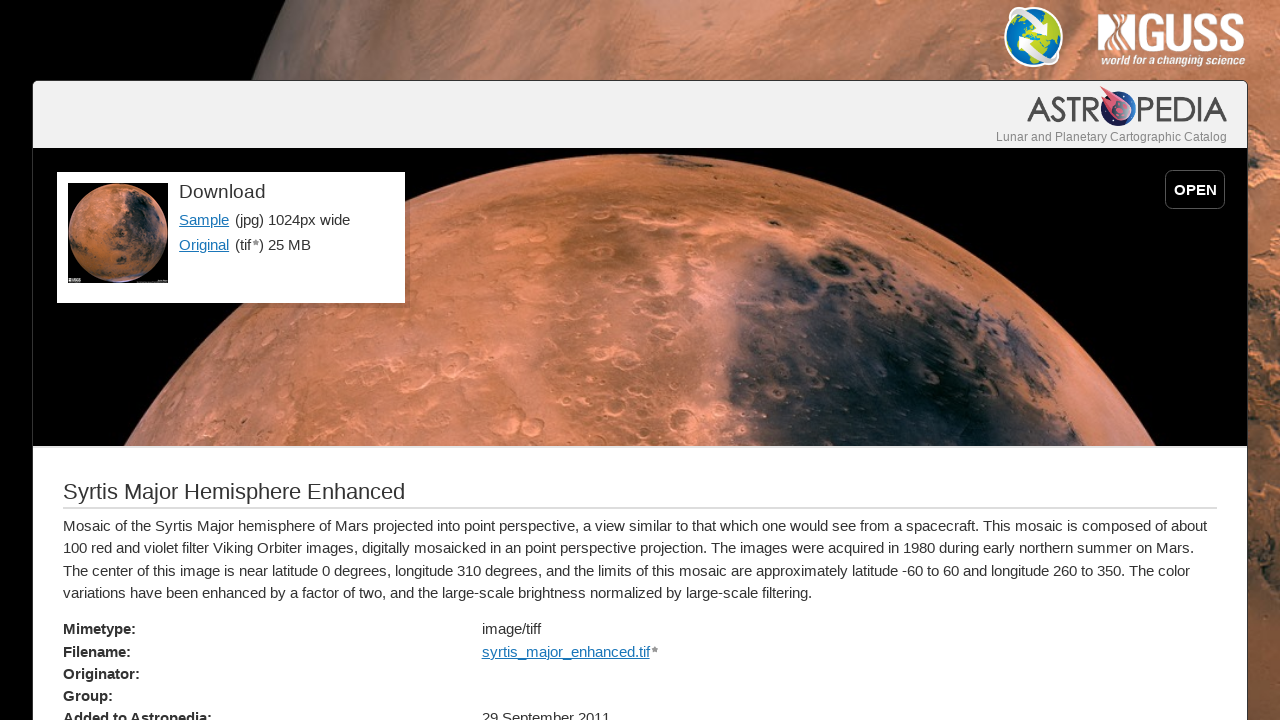

Sample link confirmed on hemisphere 3 detail page
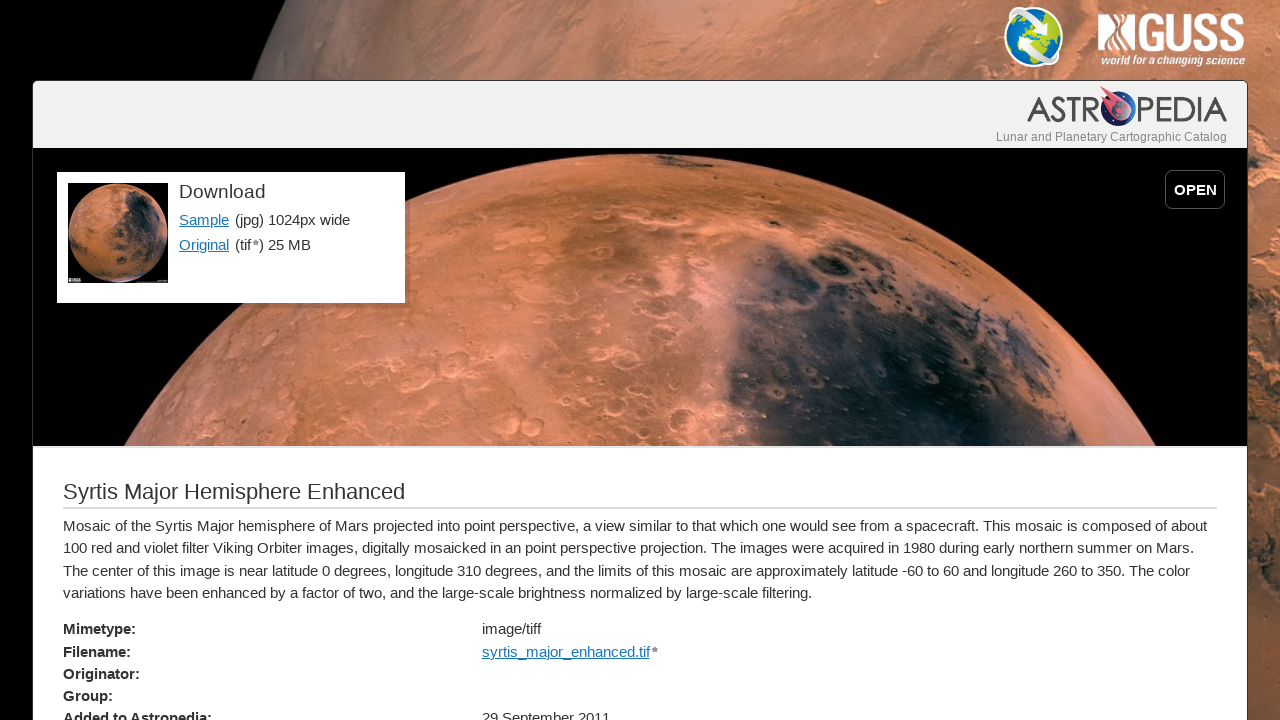

Navigated back to main hemispheres page from hemisphere 3
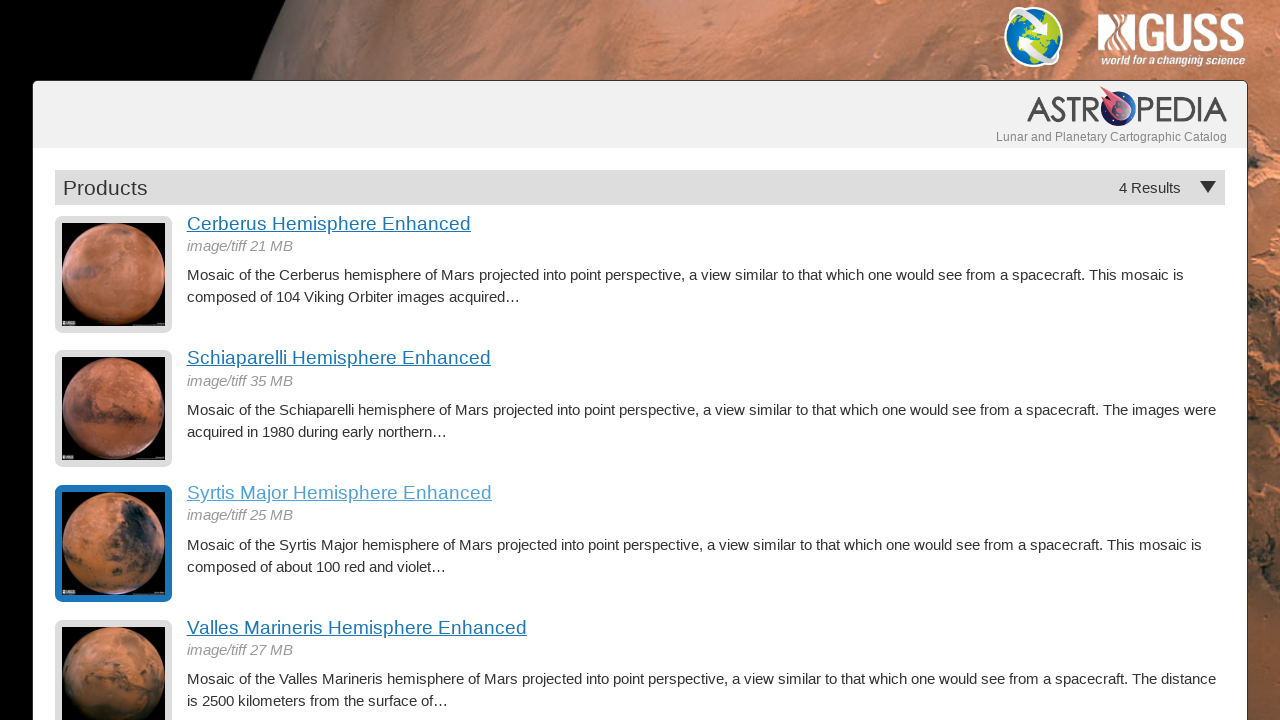

Main page reloaded and ready for next hemisphere selection
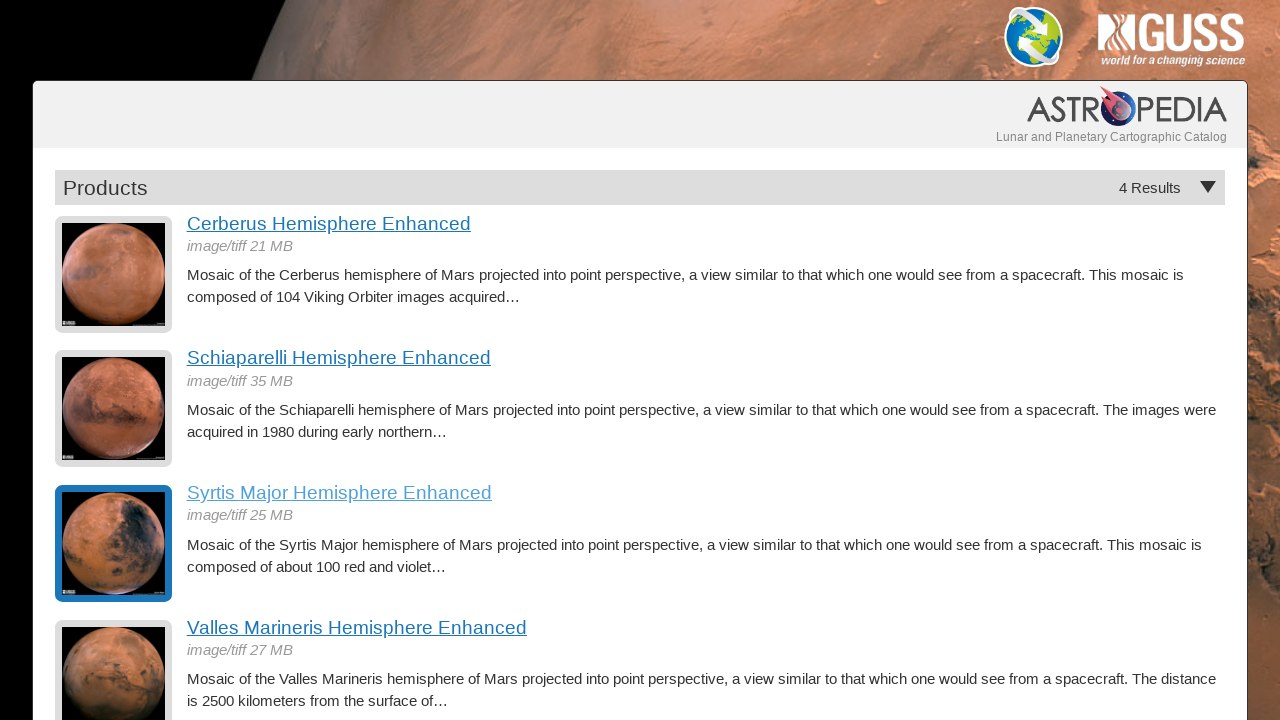

Clicked on hemisphere 4 link at (706, 628) on a.product-item h3 >> nth=3
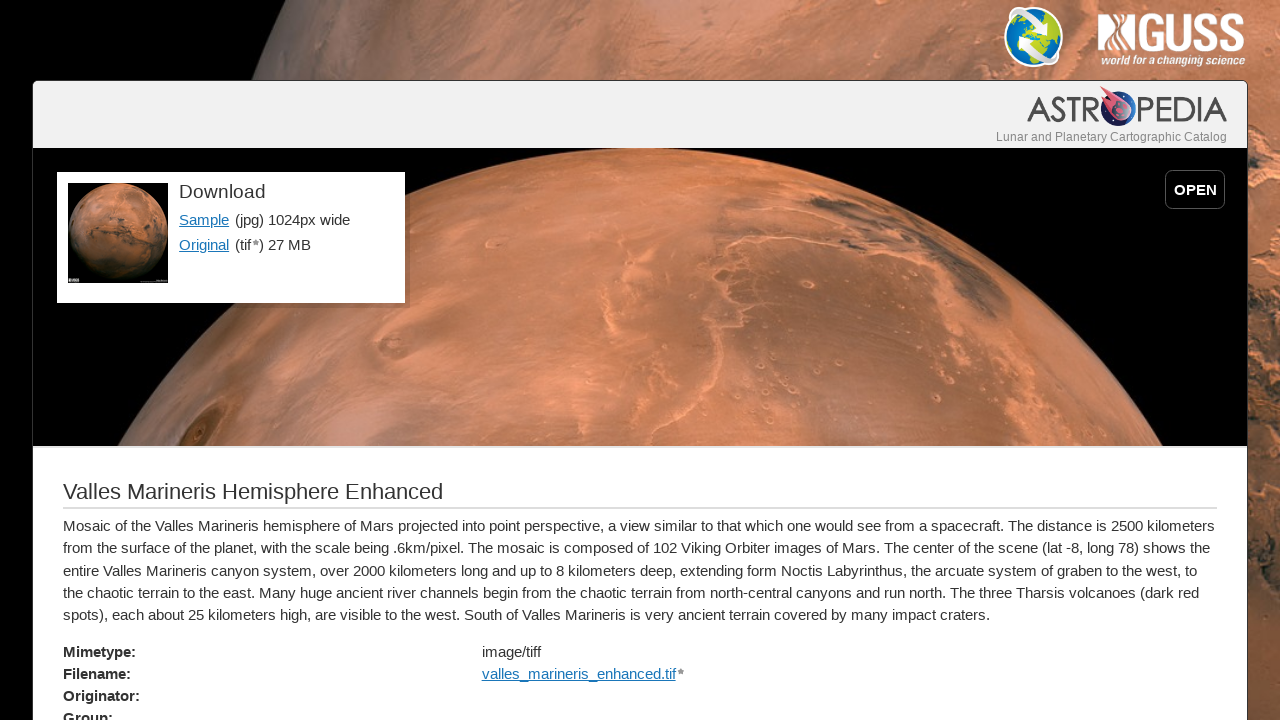

Hemisphere 4 detail page loaded with title
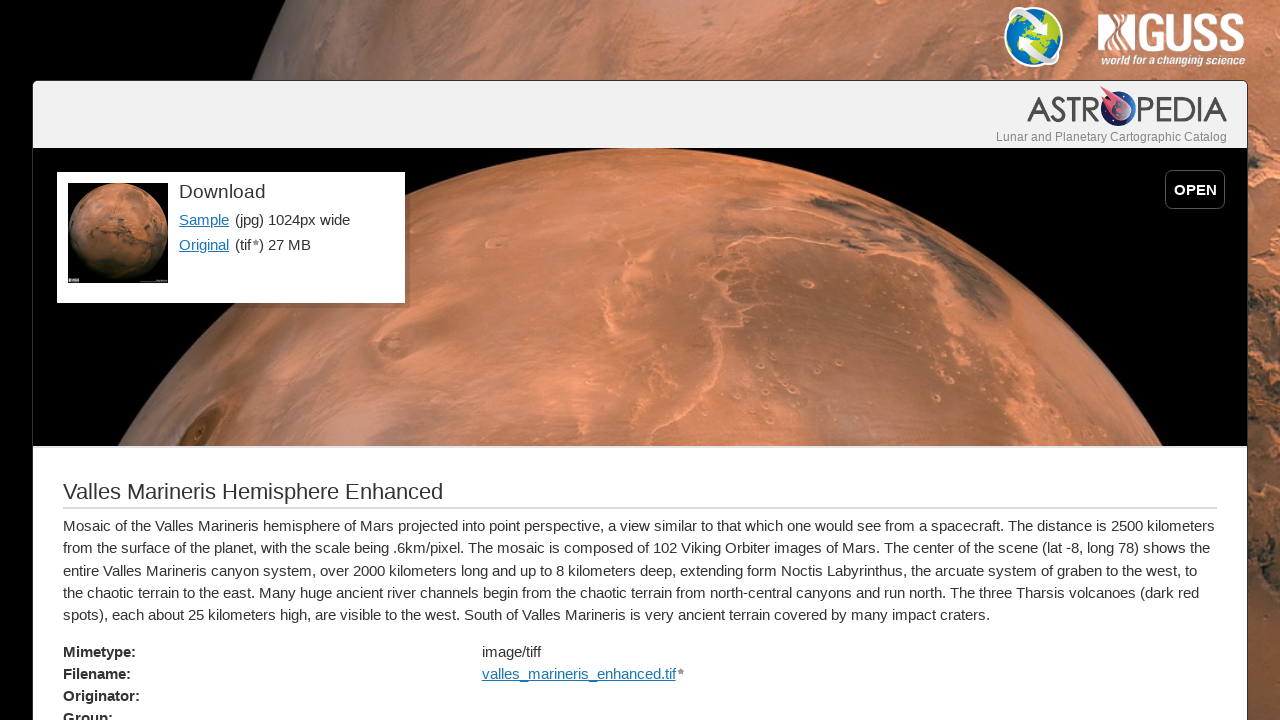

Sample link confirmed on hemisphere 4 detail page
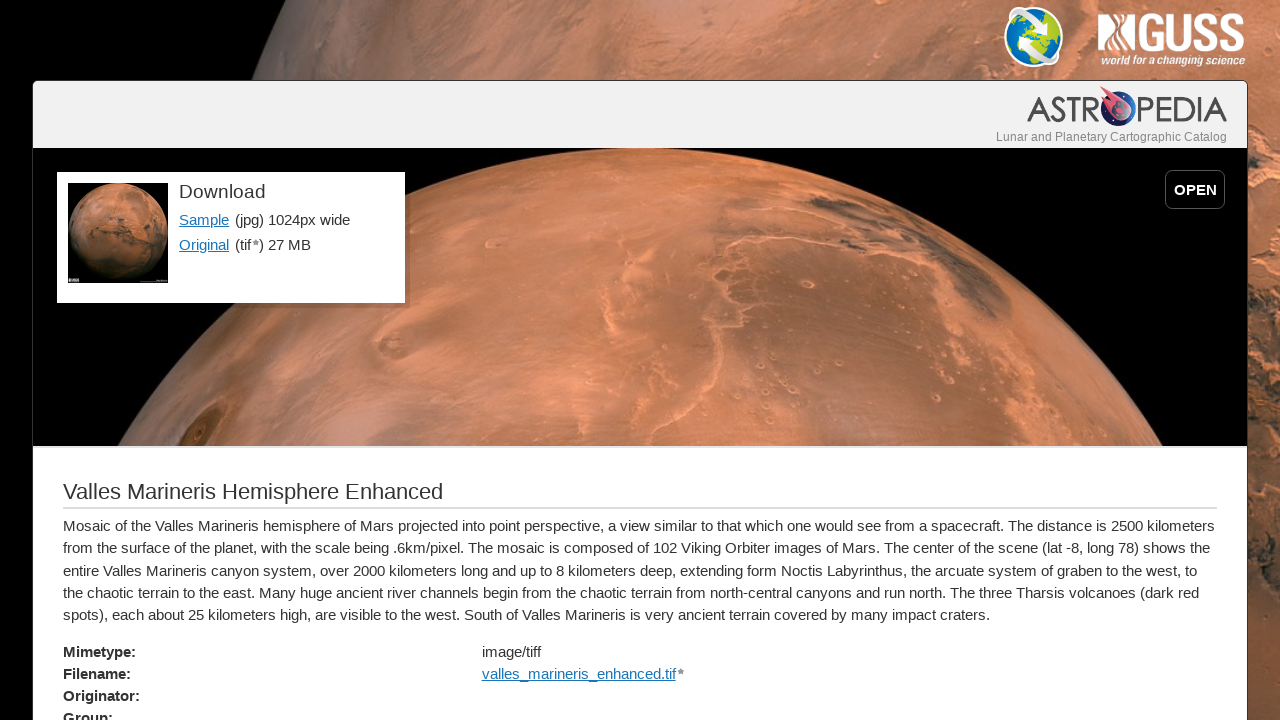

Navigated back to main hemispheres page from hemisphere 4
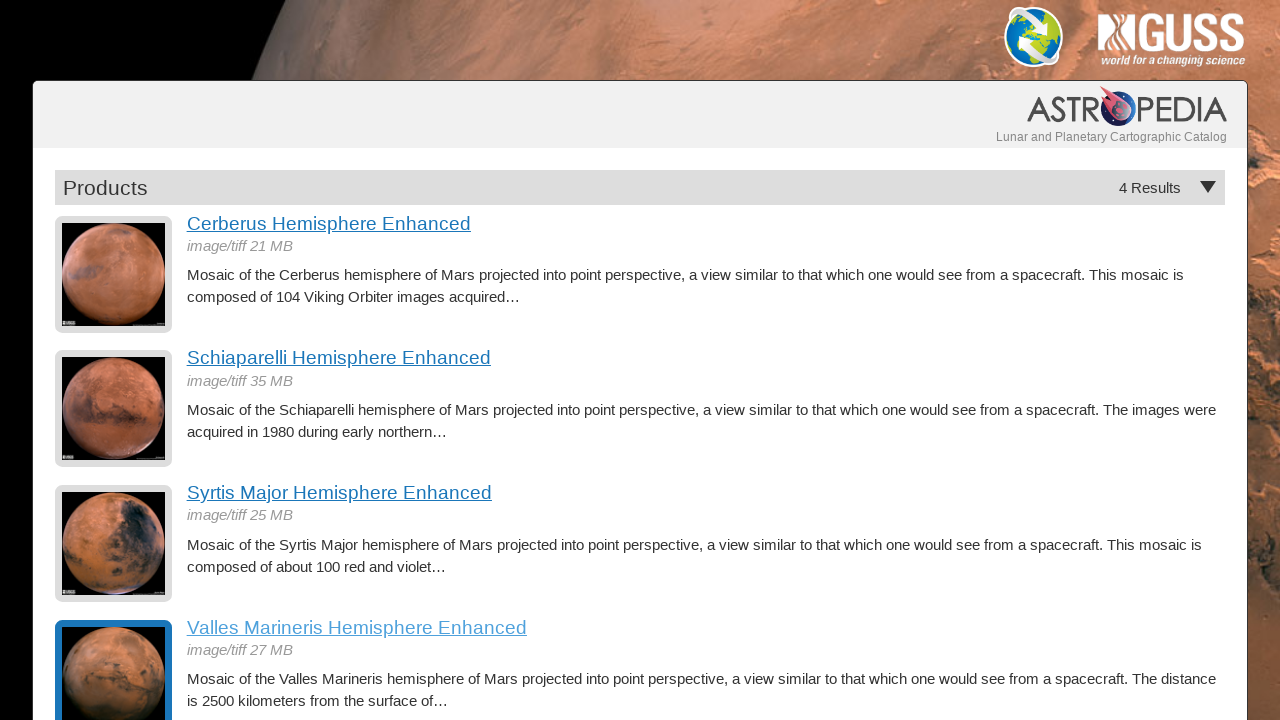

Main page reloaded and ready for next hemisphere selection
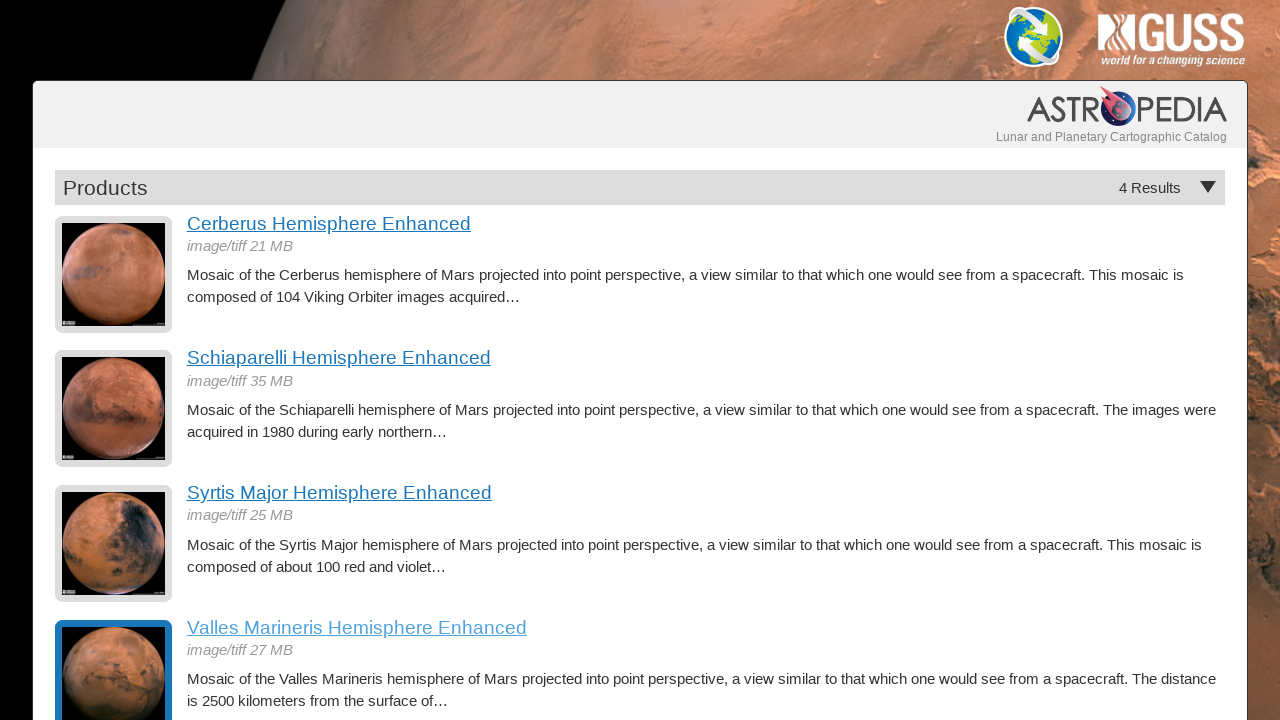

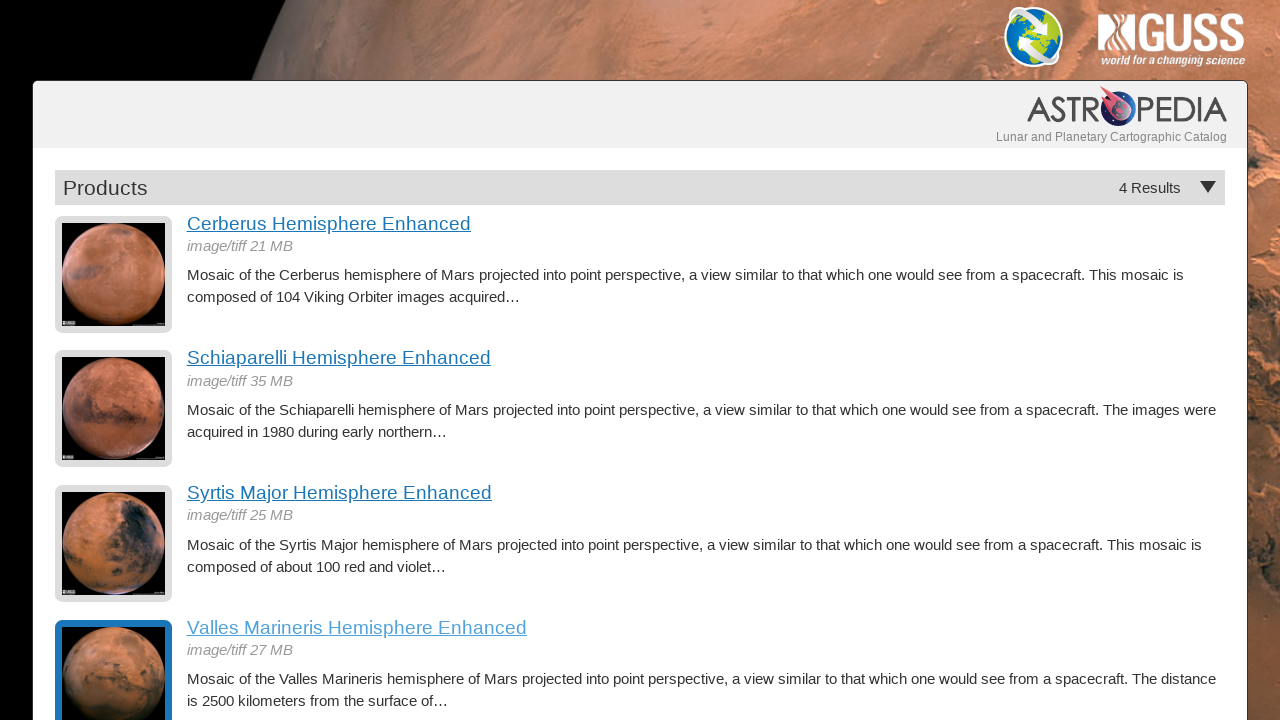